Tests navigation to the 3D Models section by clicking the "3D Модели" link and verifying the URL changes to the models page

Starting URL: https://3ddd.ru/

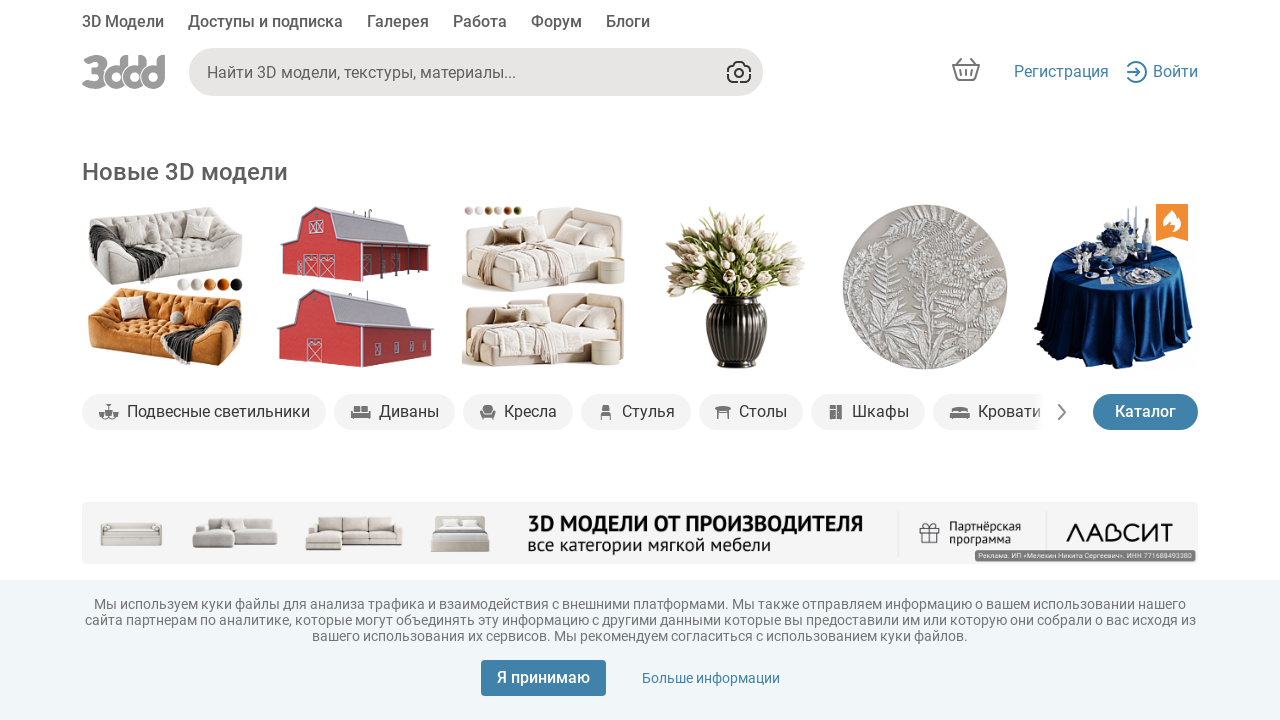

Clicked on '3D Модели' link to navigate to 3D Models section at (123, 24) on xpath=//*[text()='3D Модели']
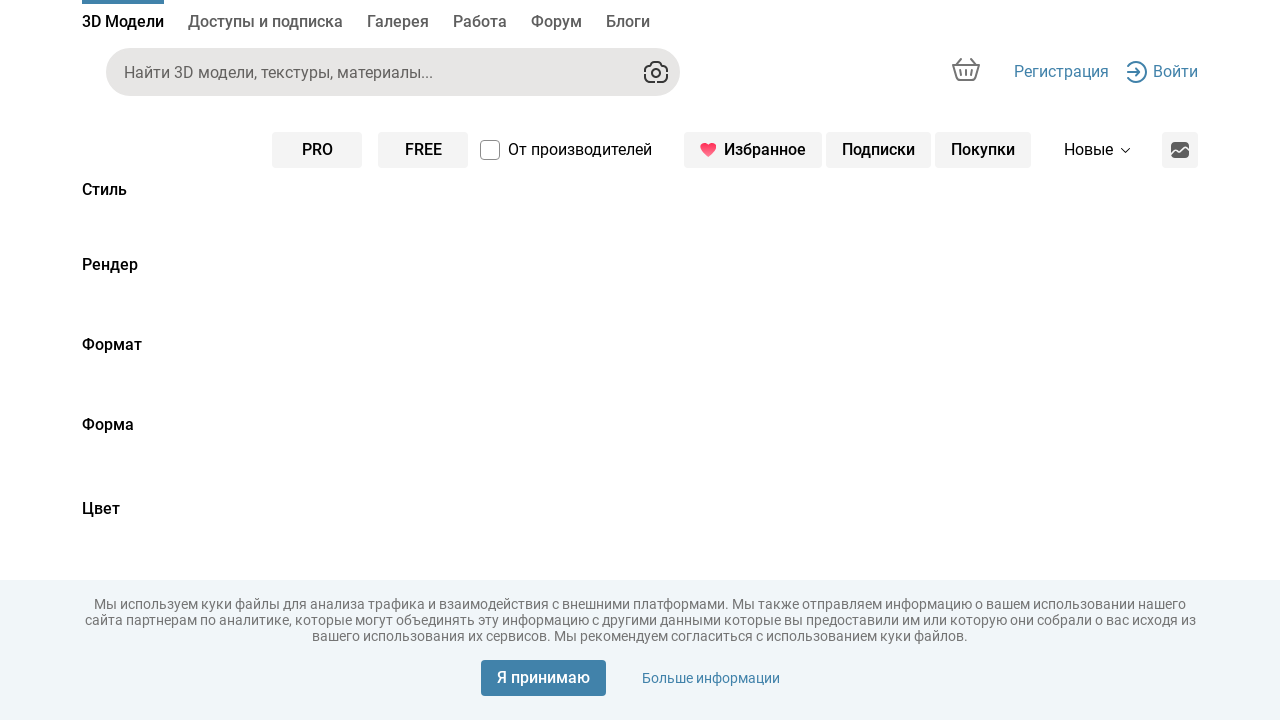

Verified URL changed to 3D Models page (https://3ddd.ru/3dmodels)
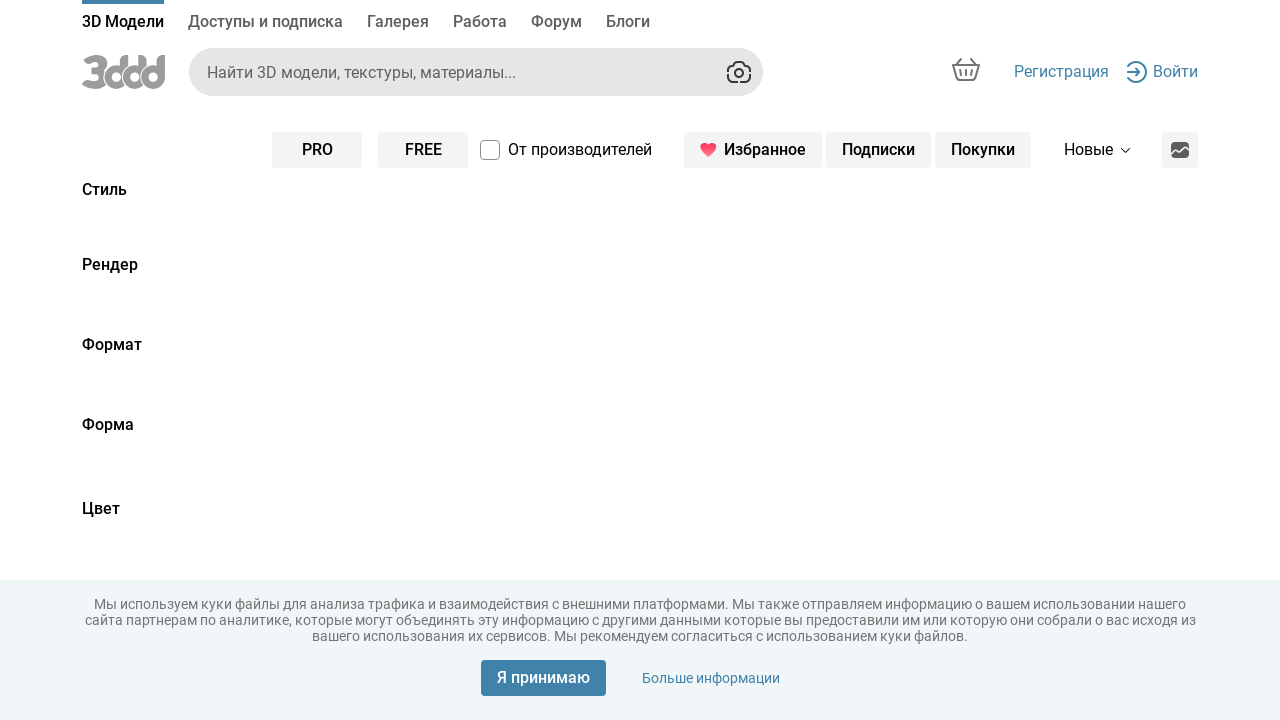

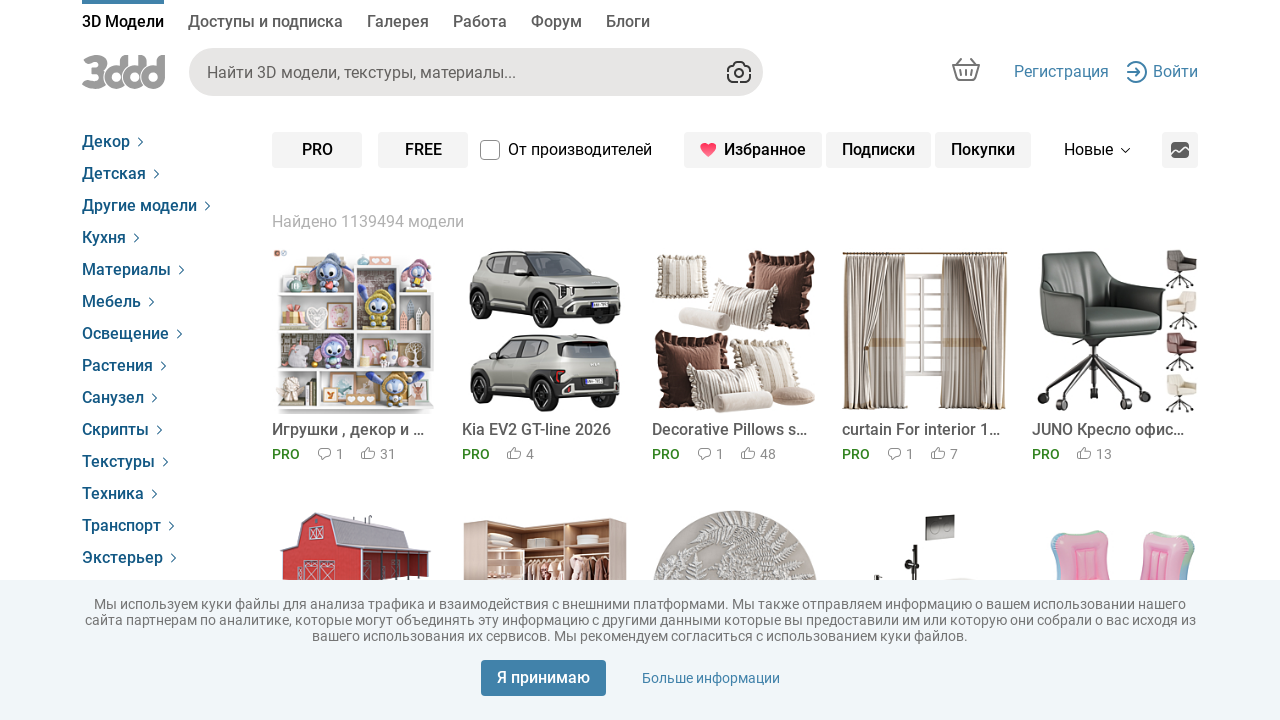